Scrolls to the bottom of the page and clicks the scroll-to-top button to return to the top.

Starting URL: http://intershop5.skillbox.ru/

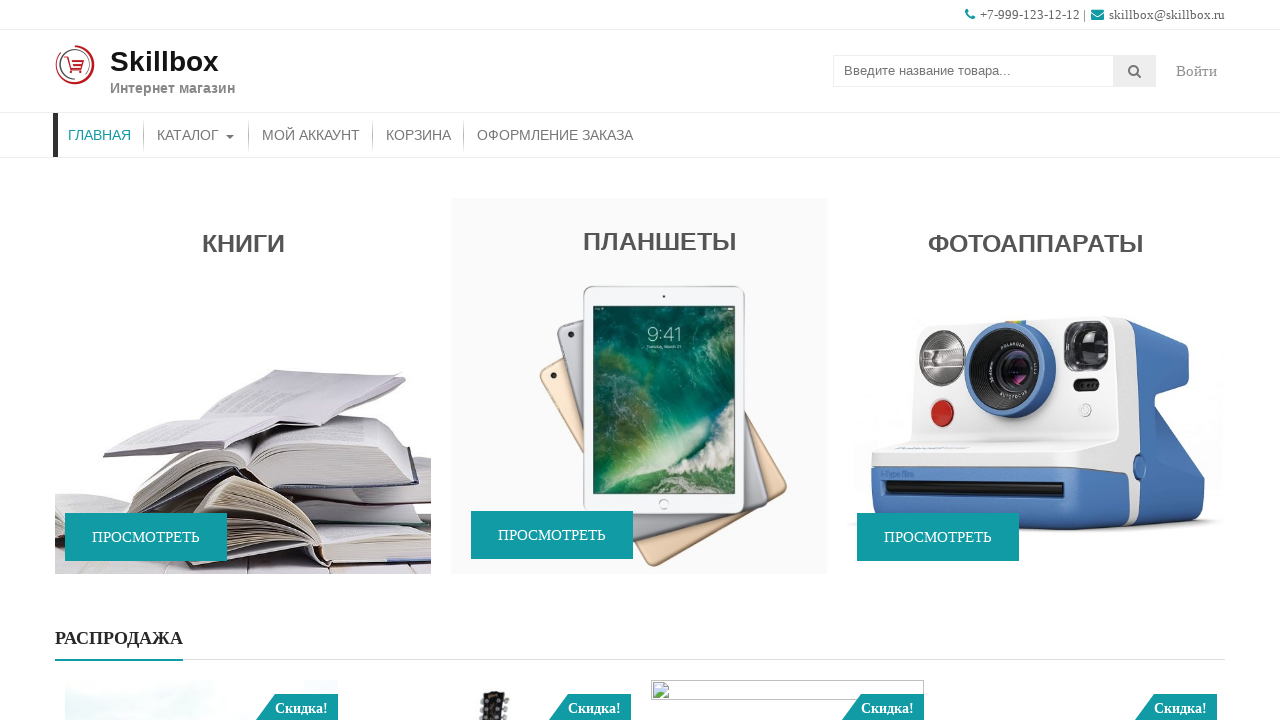

Scrolled to bottom of page - site info section is now visible
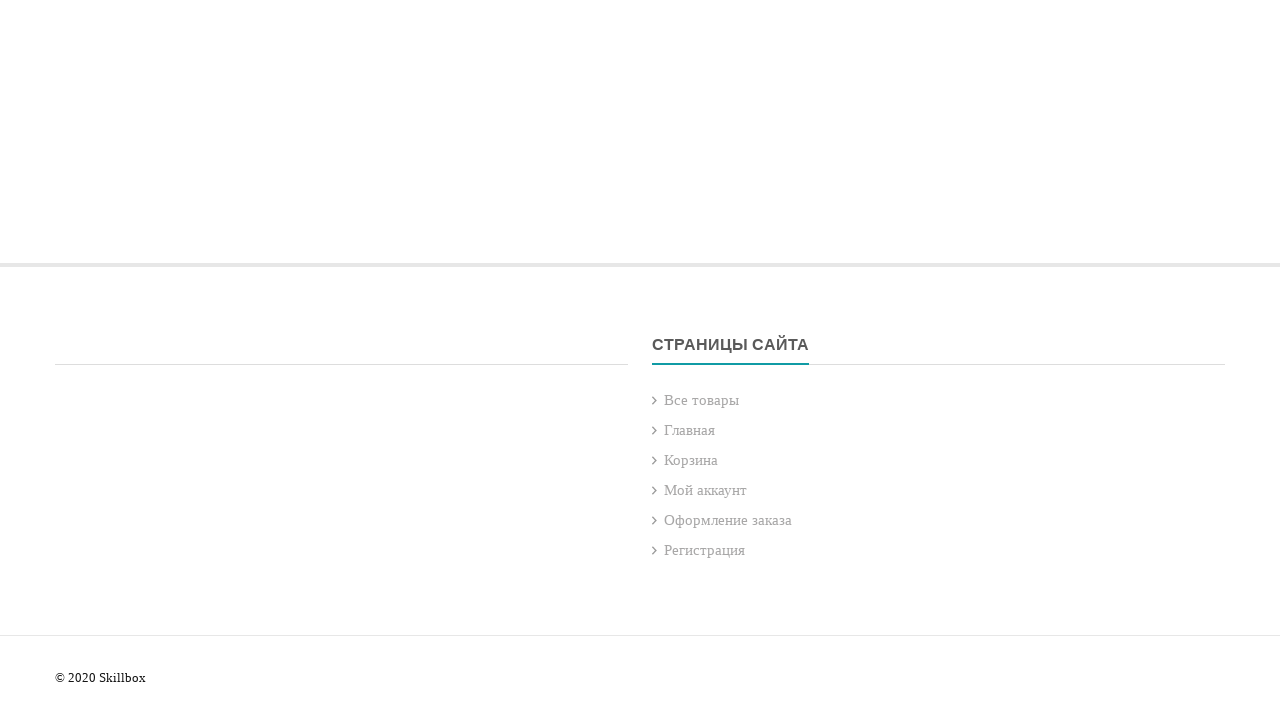

Clicked the scroll-to-top button at (1251, 660) on div[style='right: 20px;']
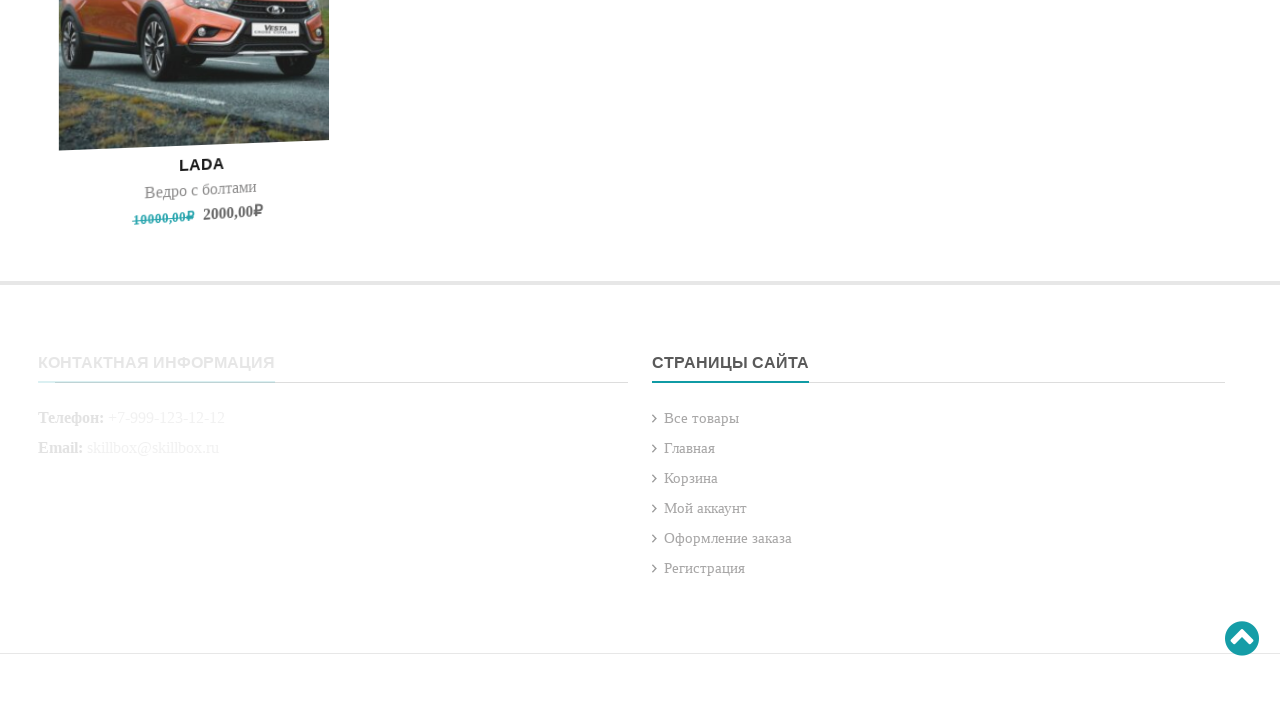

Scroll-to-top button disappeared - page scrolled back to top
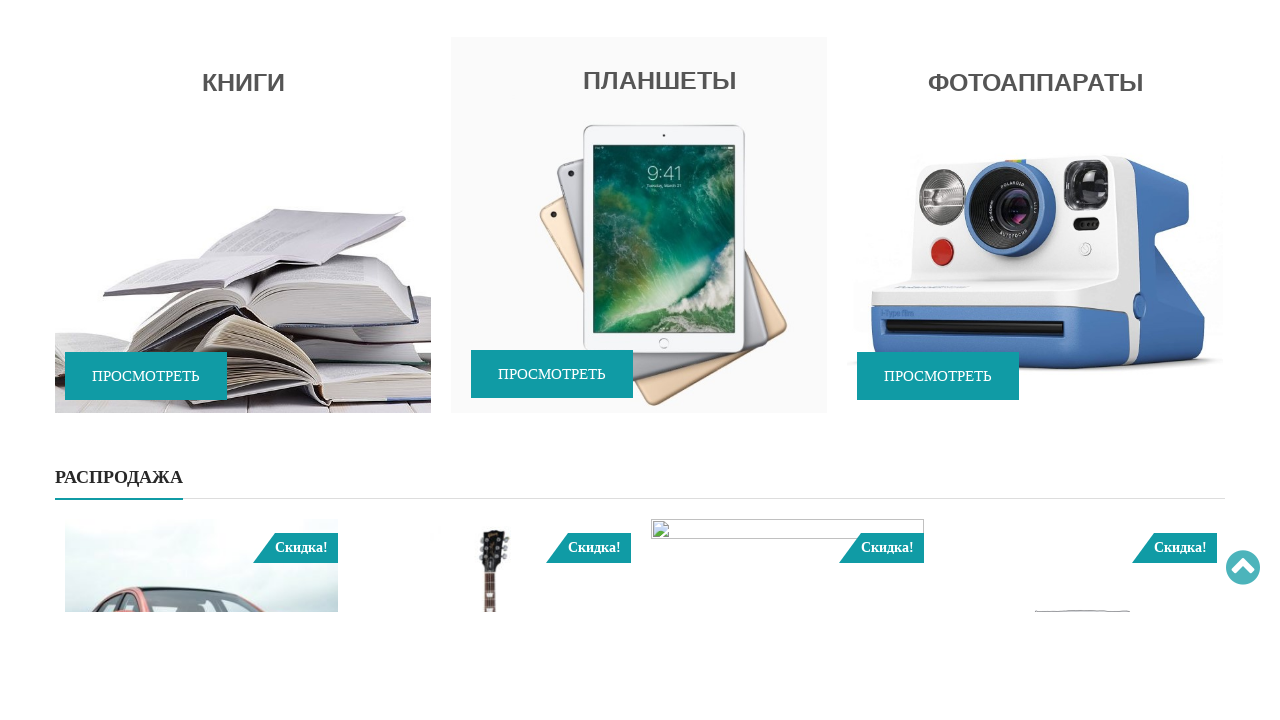

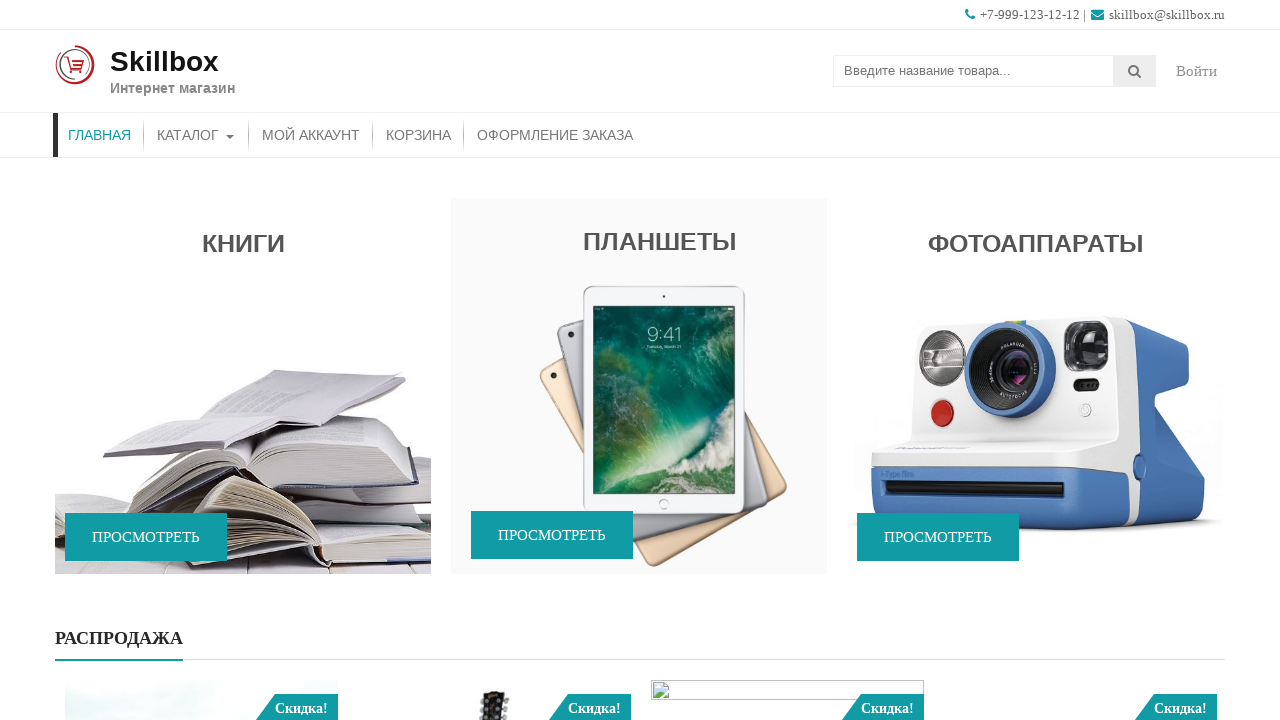